Clicks the timed alert button and verifies the alert appears after 5 seconds with correct text

Starting URL: https://demoqa.com/alerts

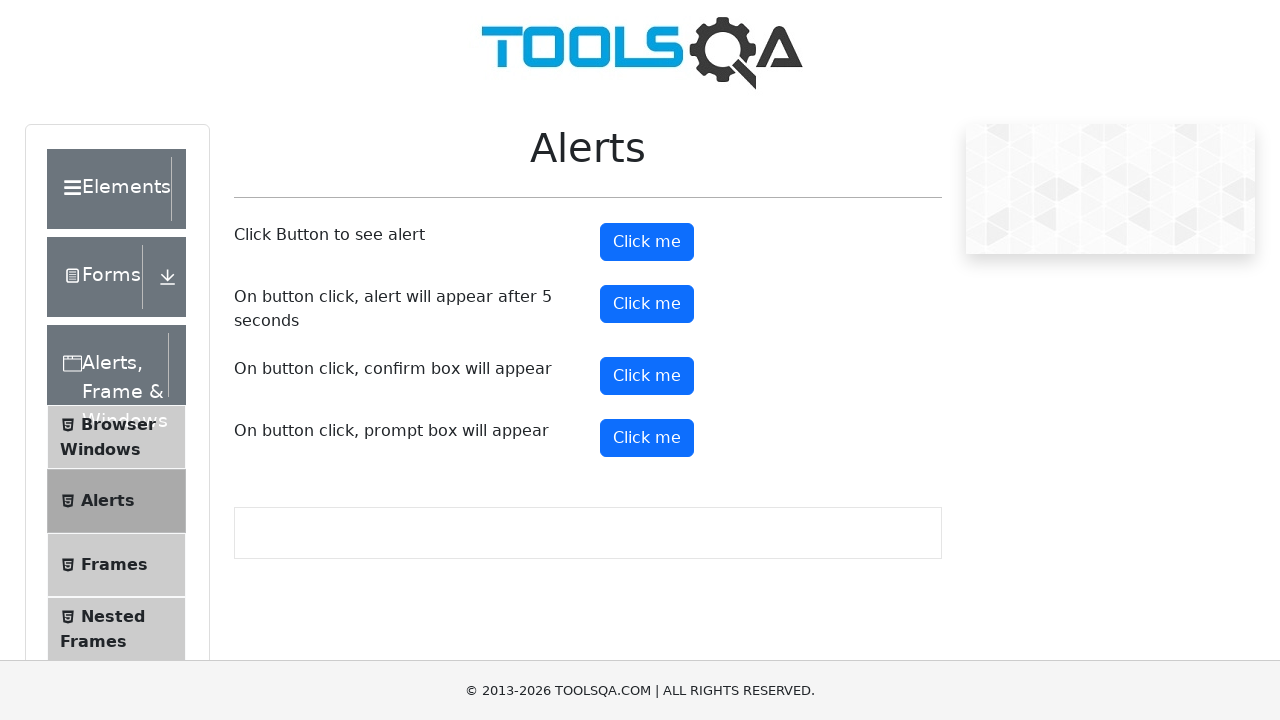

Set up dialog handler to capture alert text
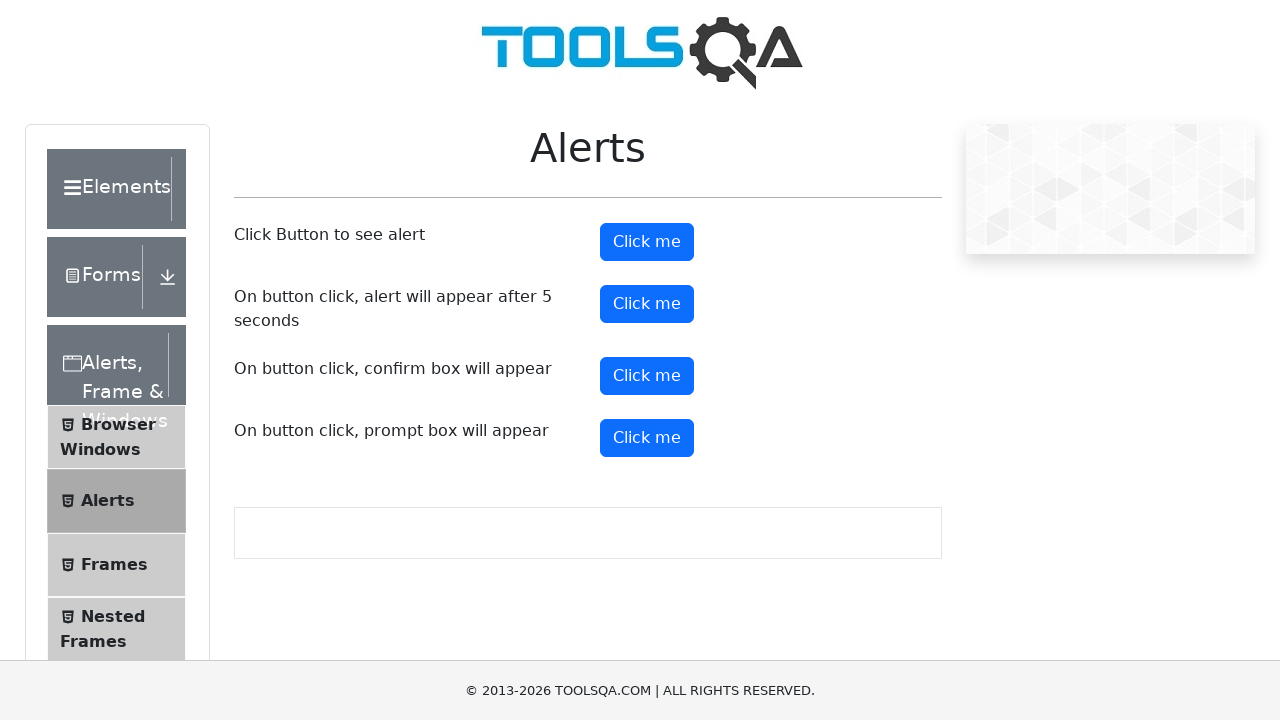

Clicked the timed alert button at (647, 304) on #timerAlertButton
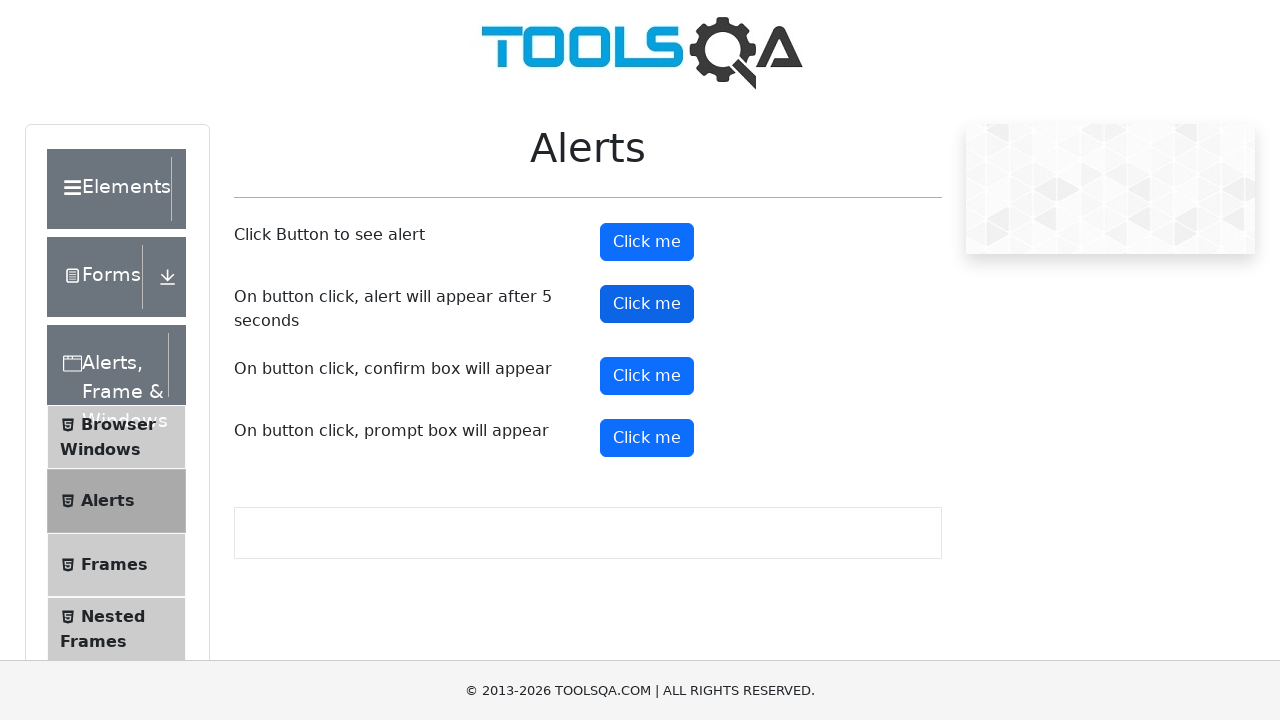

Waited 6 seconds for alert to appear
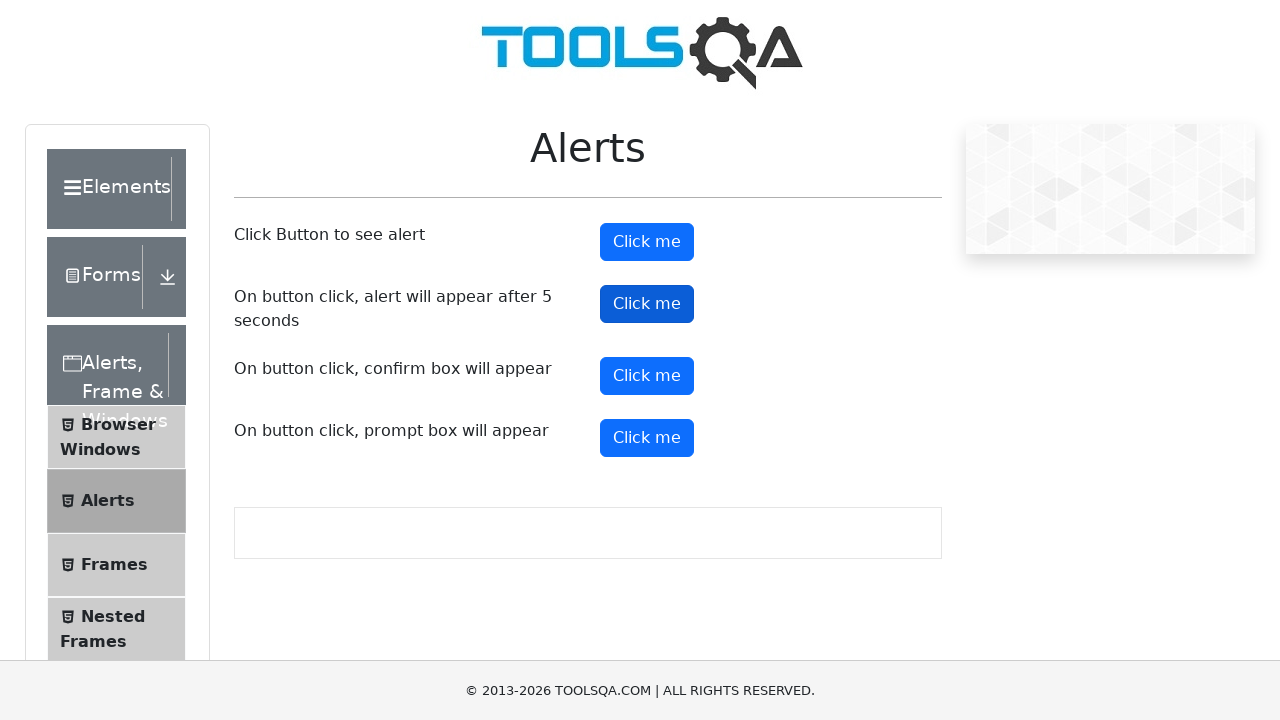

Verified alert text is 'This alert appeared after 5 seconds'
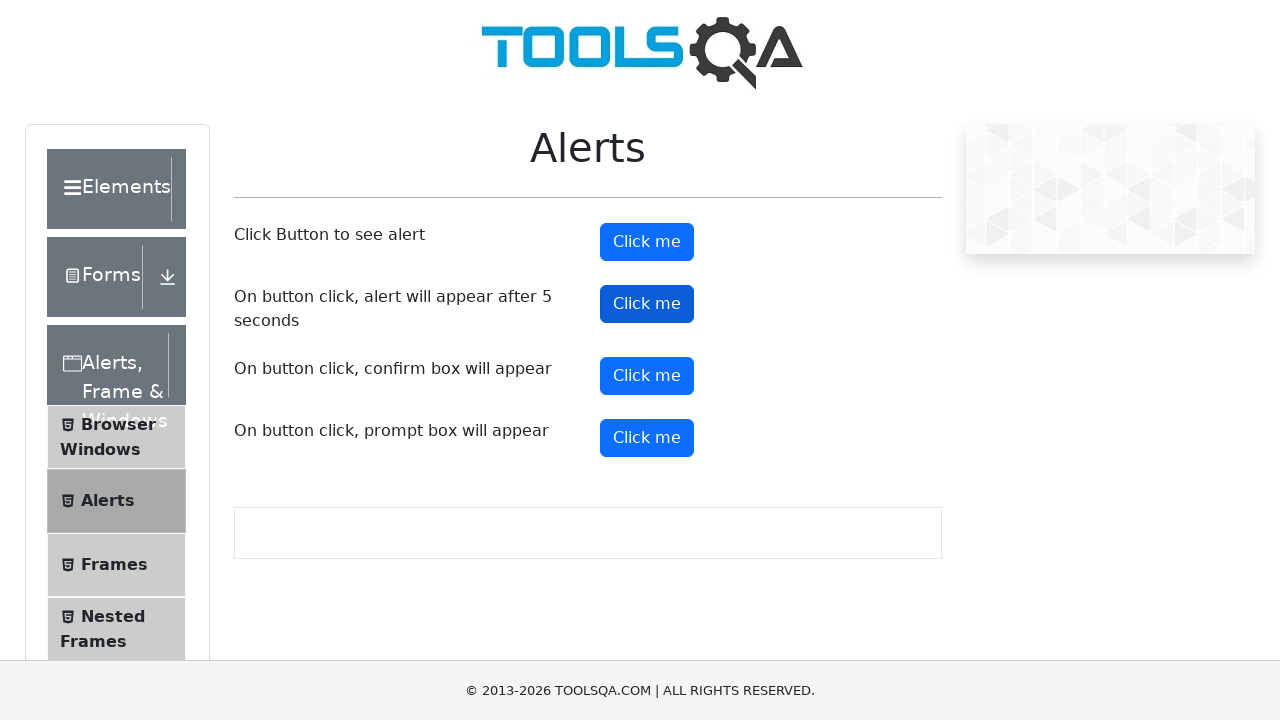

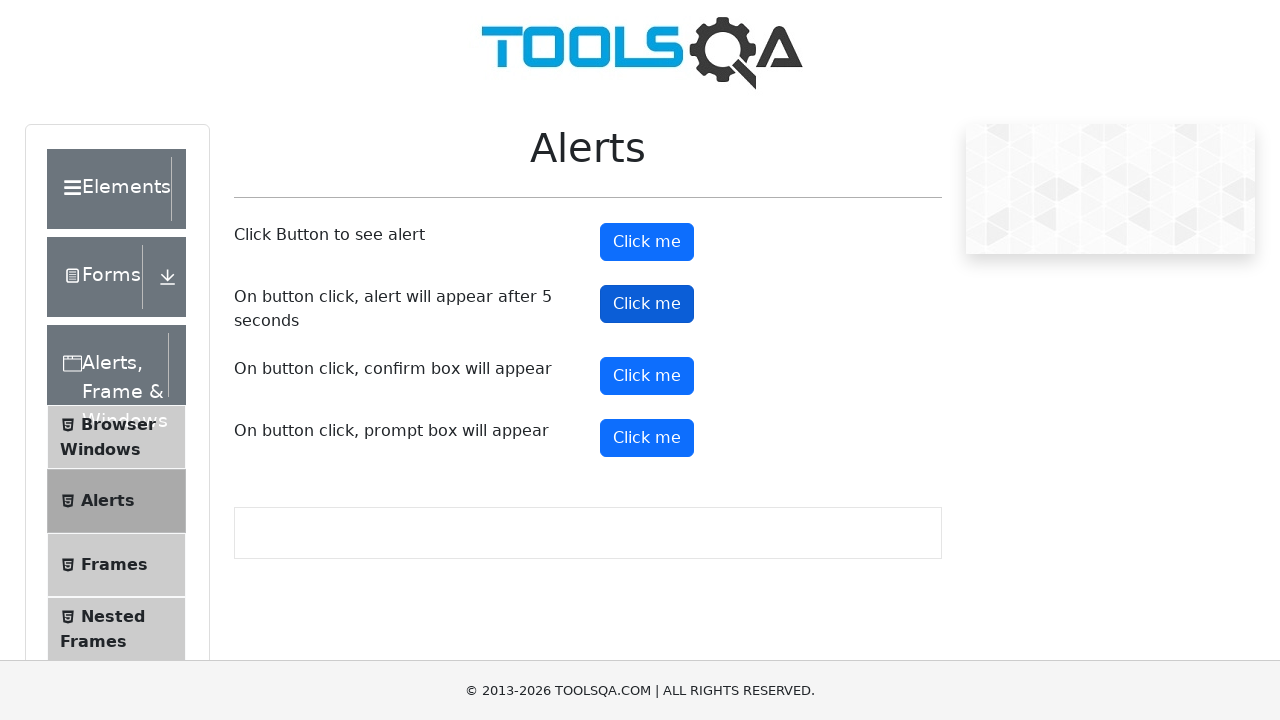